Tests dropdown/listbox functionality by navigating to a sample form, selecting different options in a Canadian provinces dropdown using various selection methods

Starting URL: https://www.mycontactform.com/

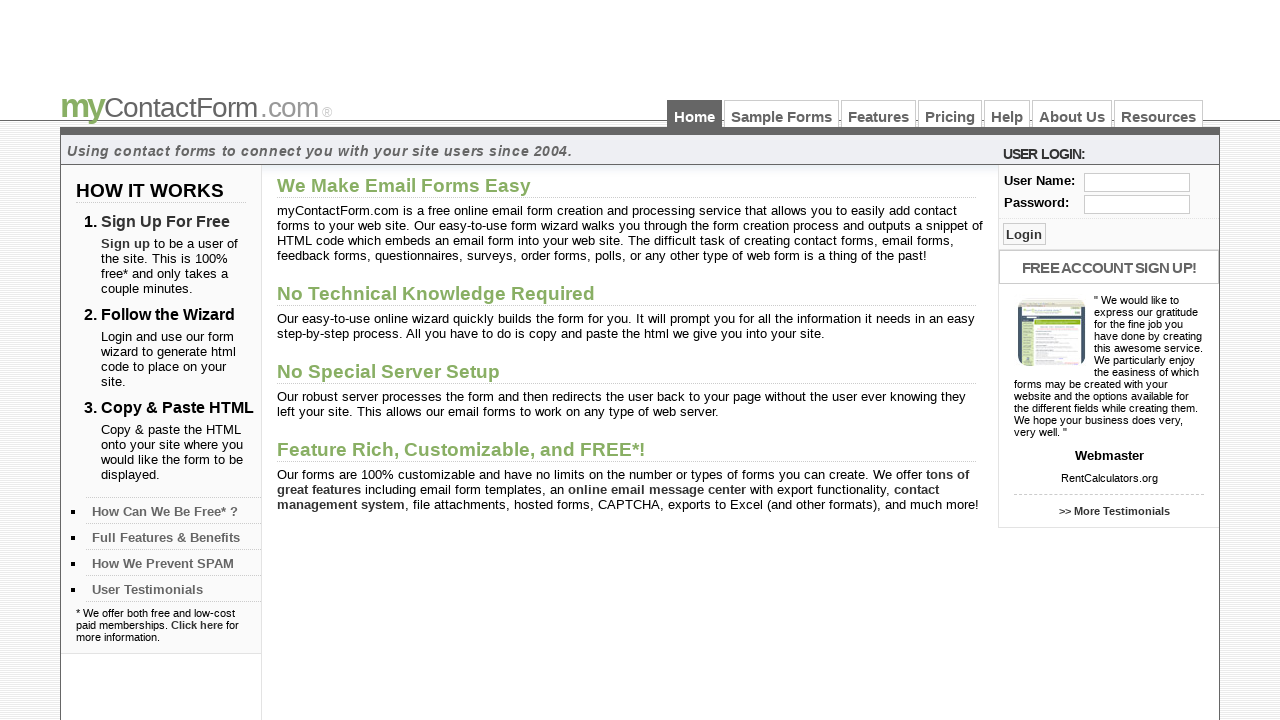

Clicked on Sample Forms link at (782, 114) on a:text('Sample Forms')
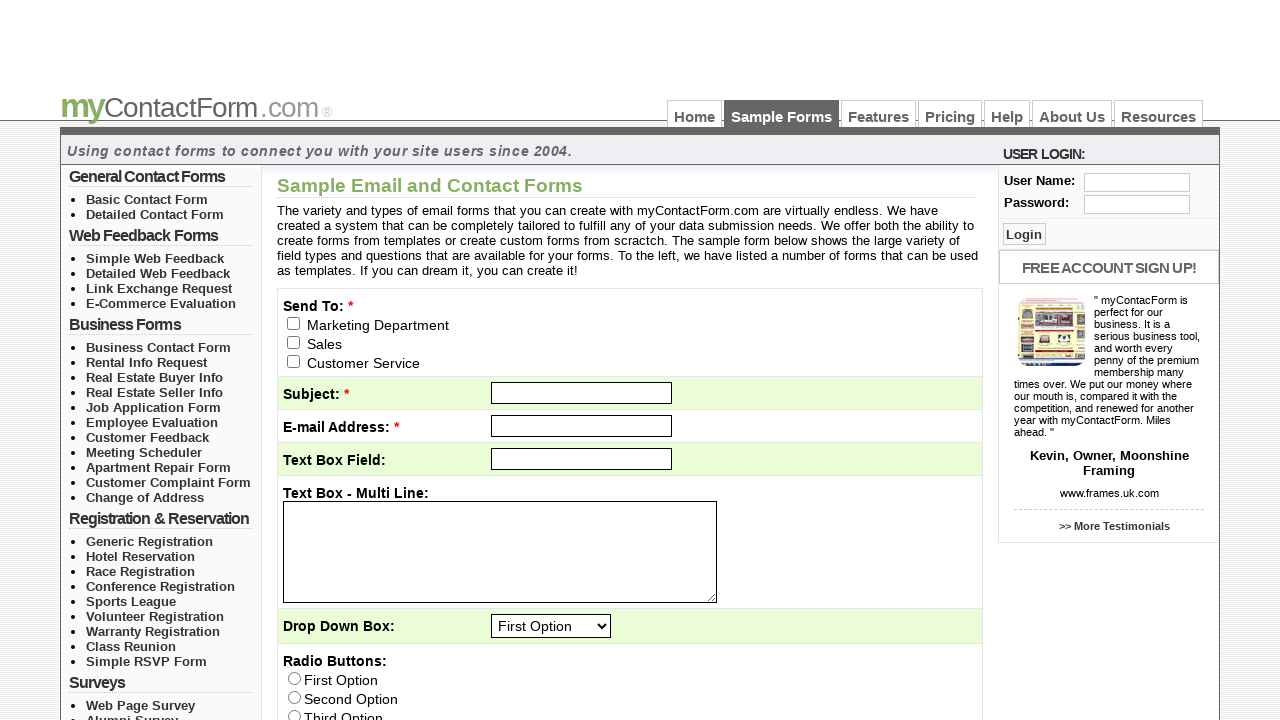

Canadian provinces dropdown (#q10) is now visible
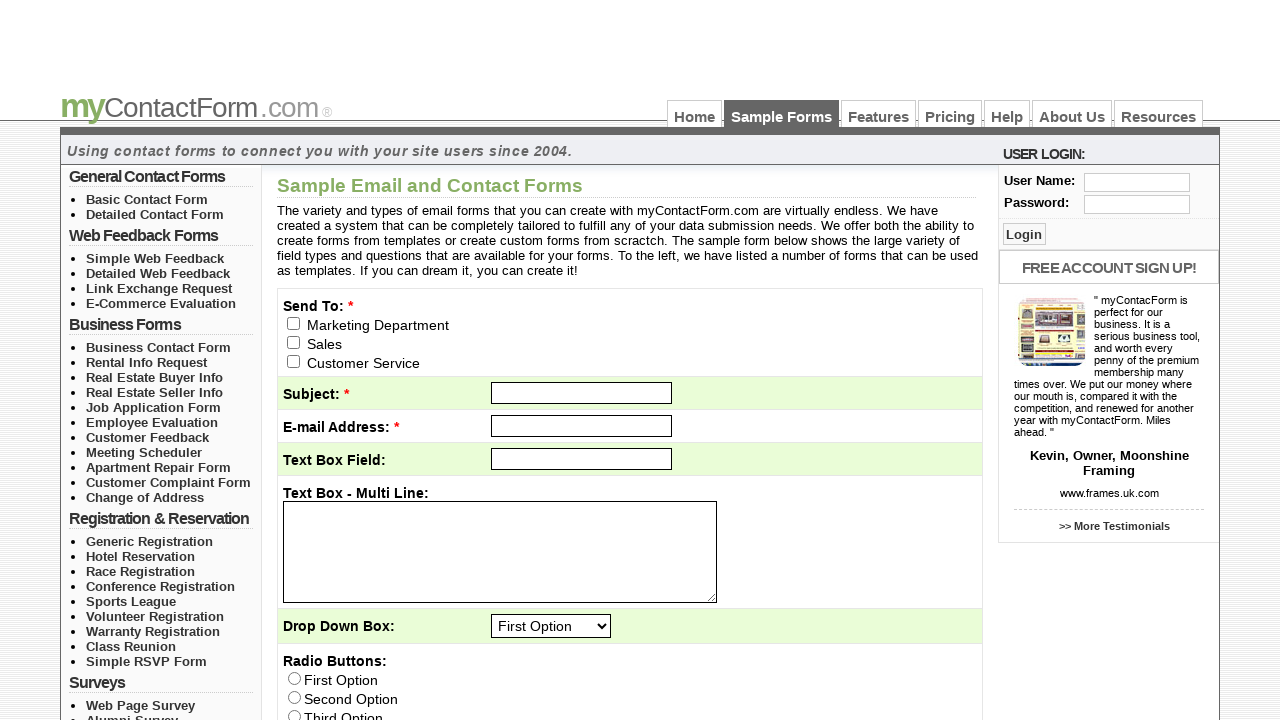

Located the dropdown element (#q10)
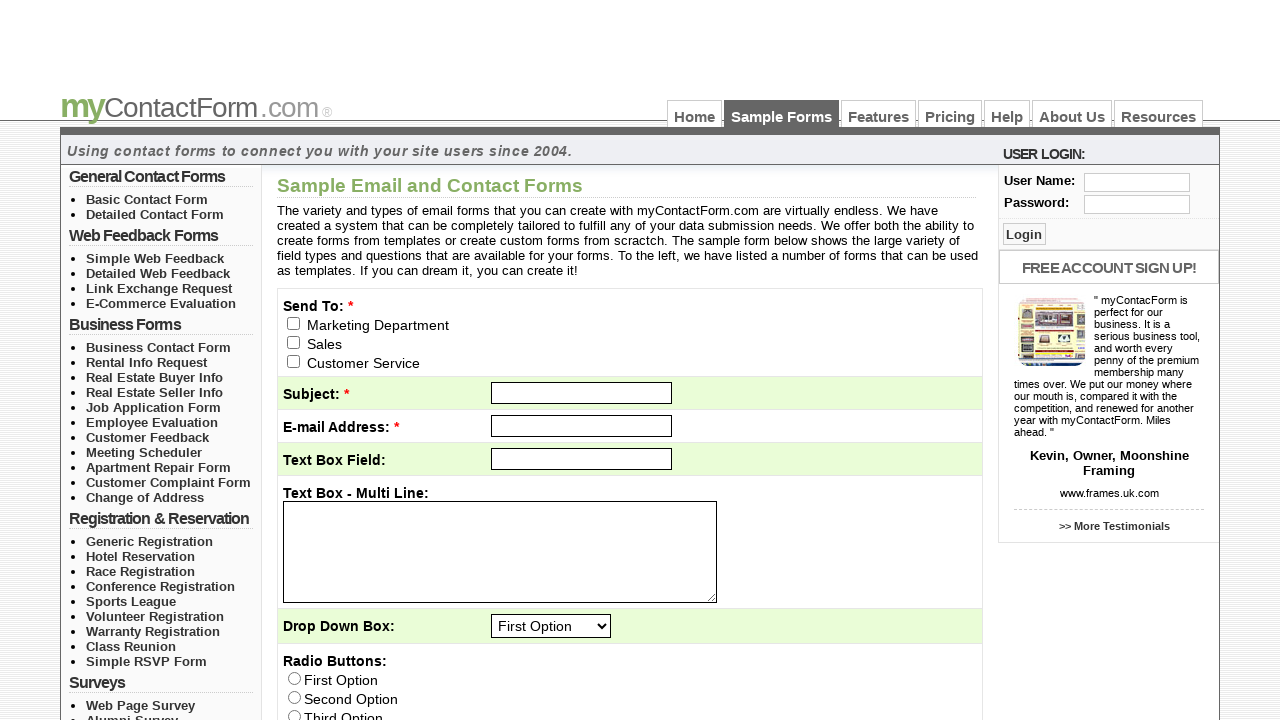

Selected first option (index 0) from provinces dropdown on #q10
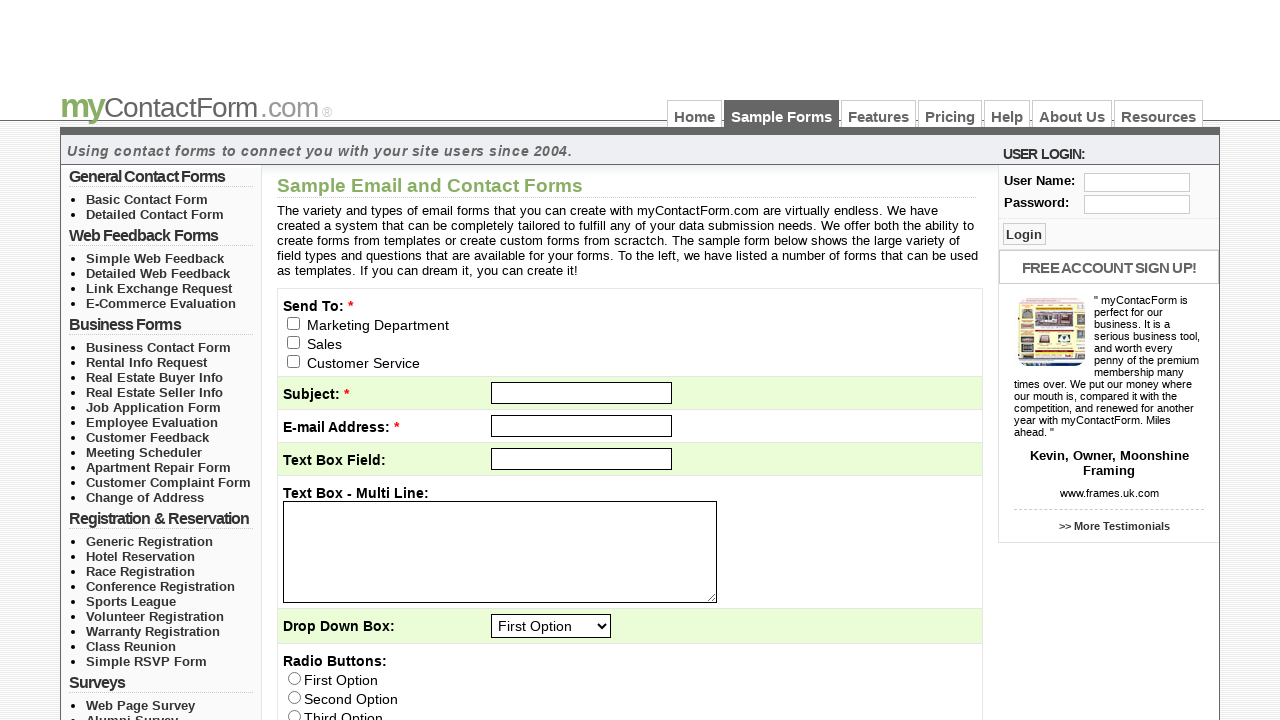

Selected second option (index 1) from provinces dropdown on #q10
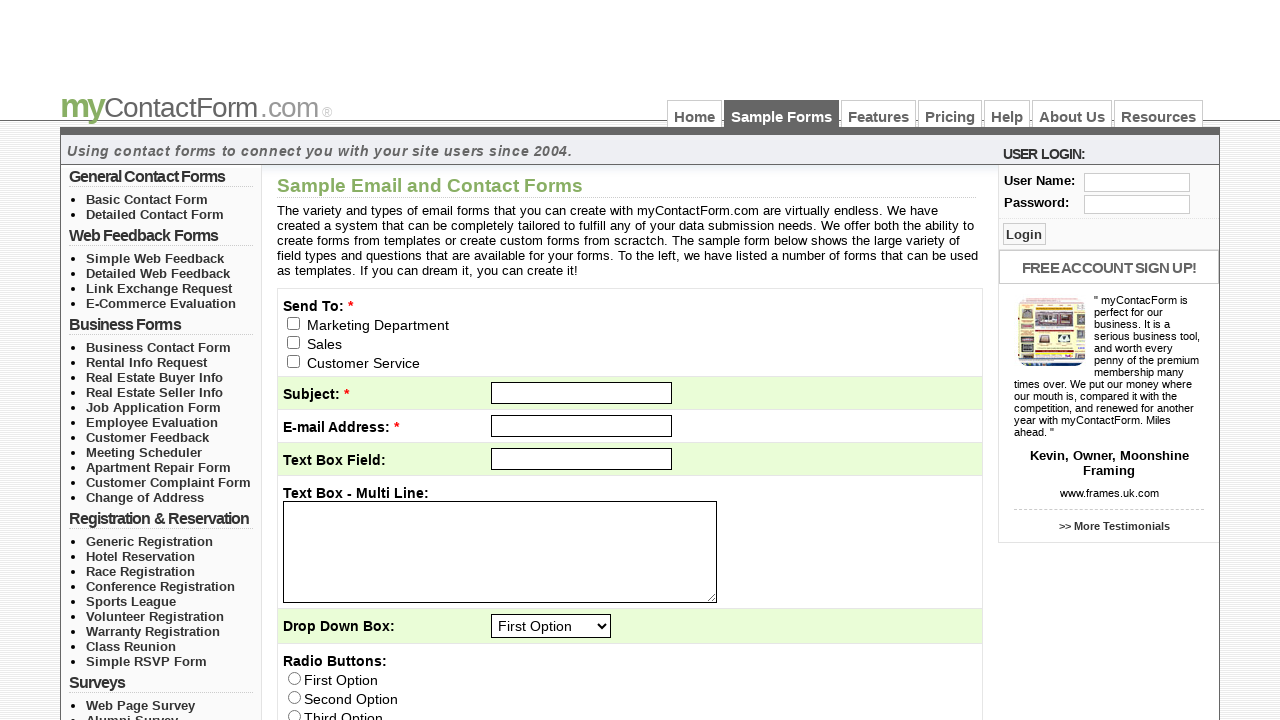

Selected third option (index 2) from provinces dropdown on #q10
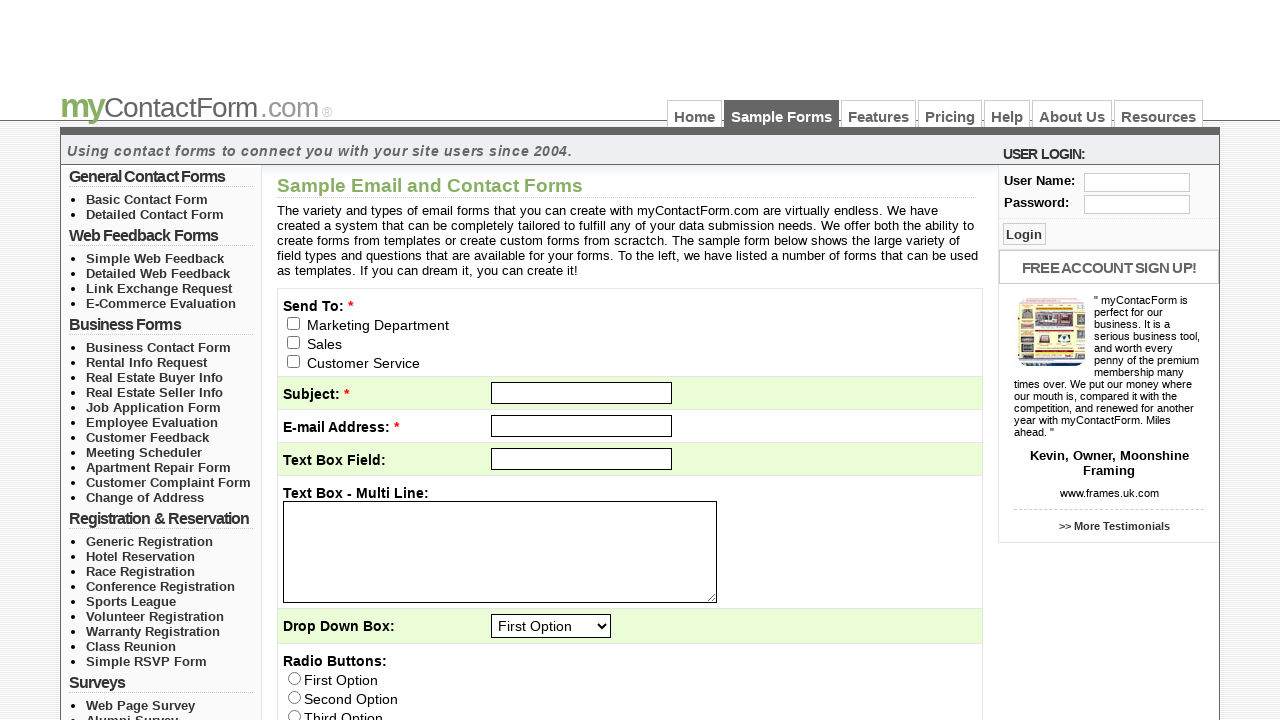

Selected 'Yukon' from provinces dropdown by visible text on #q10
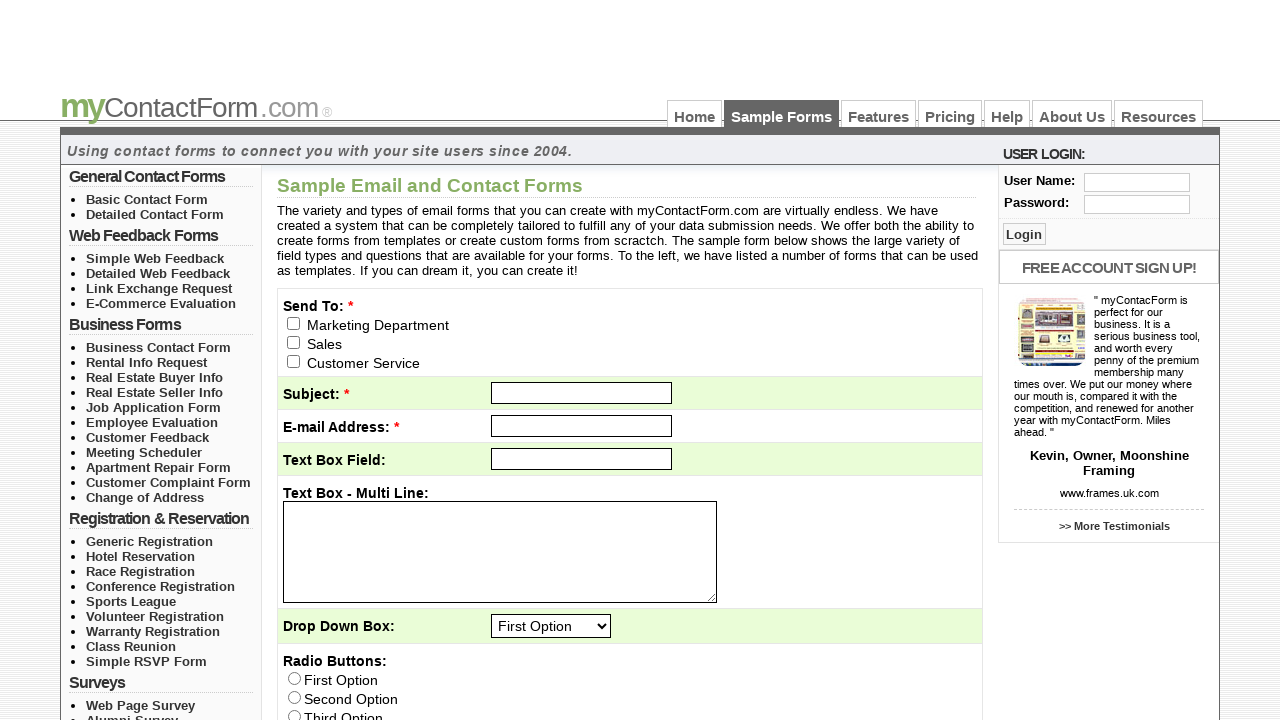

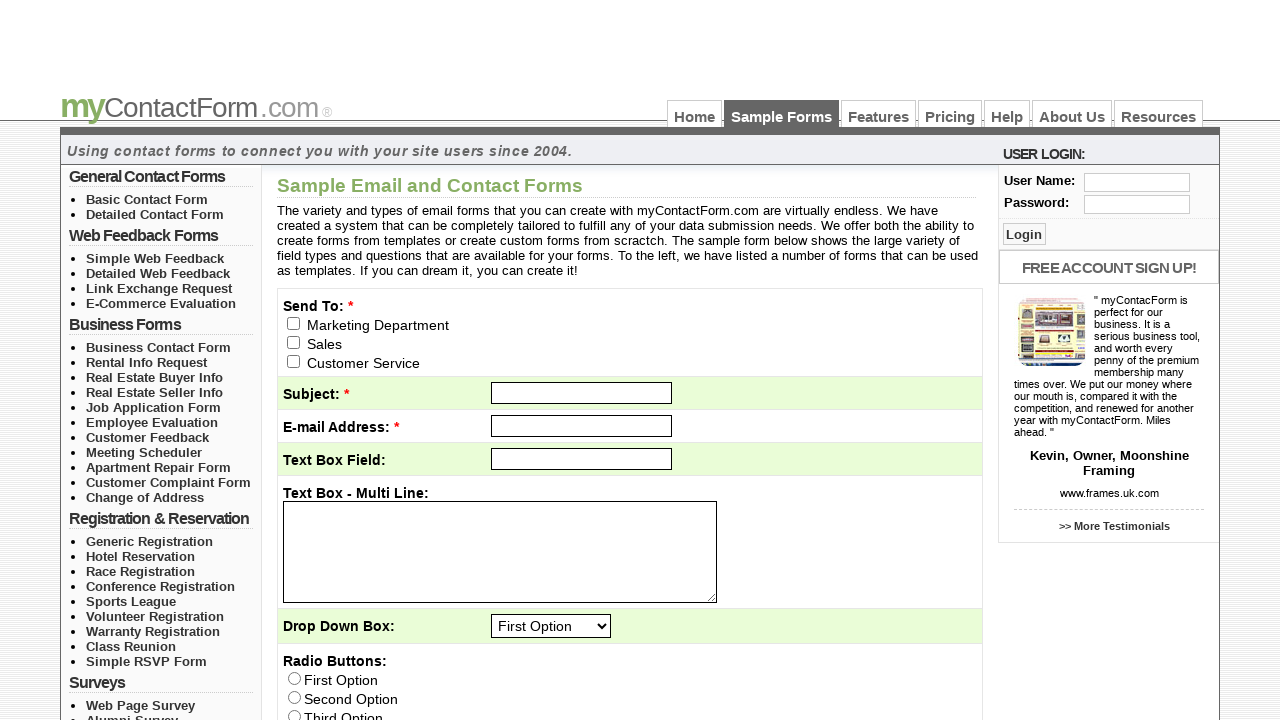